Tests iframe handling by switching to an iframe, clicking a button inside it to display date/time, then switching back to the main content and clicking the home link.

Starting URL: https://www.w3schools.com/js/tryit.asp?filename=tryjs_myfirst

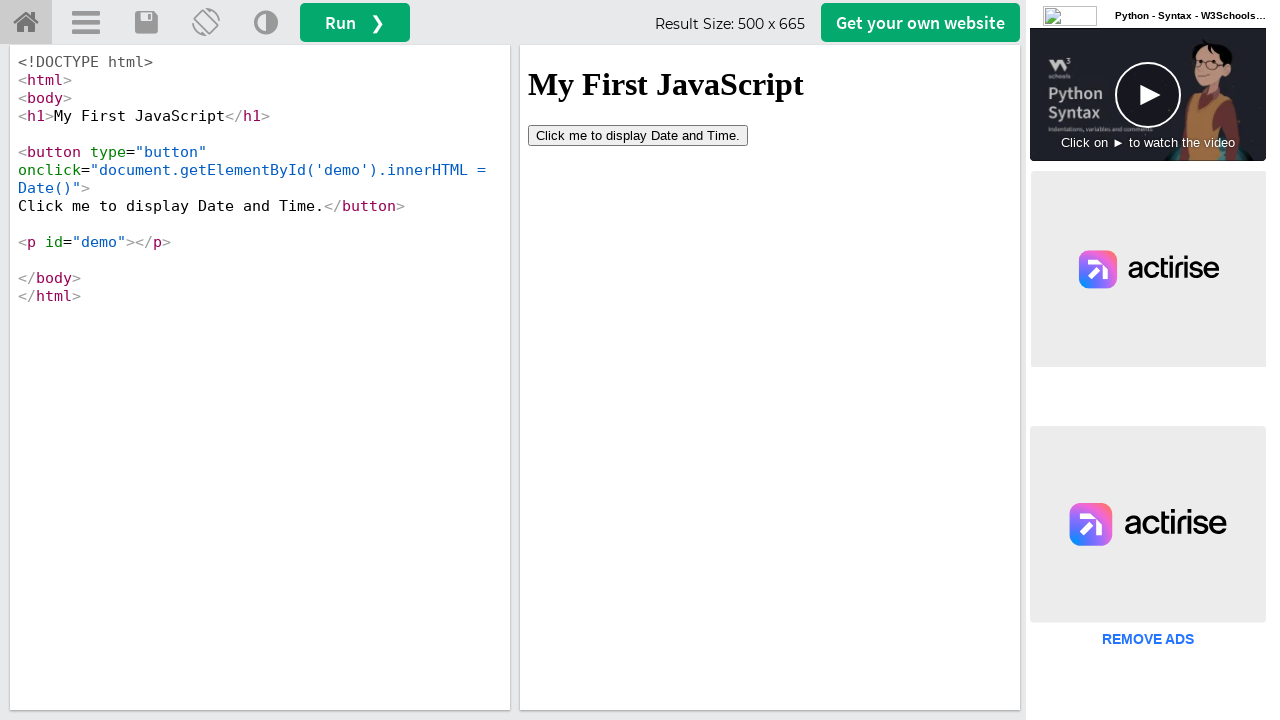

Waited 2 seconds for page to load
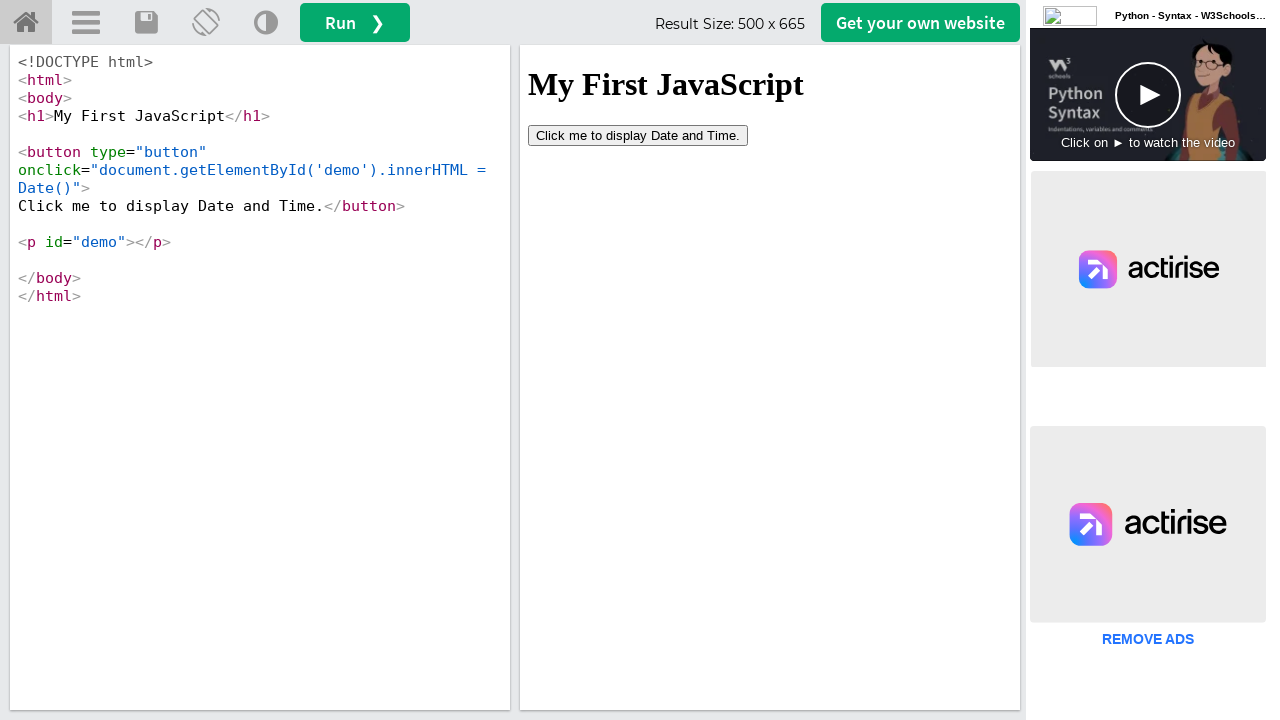

Located iframe with id 'iframeResult'
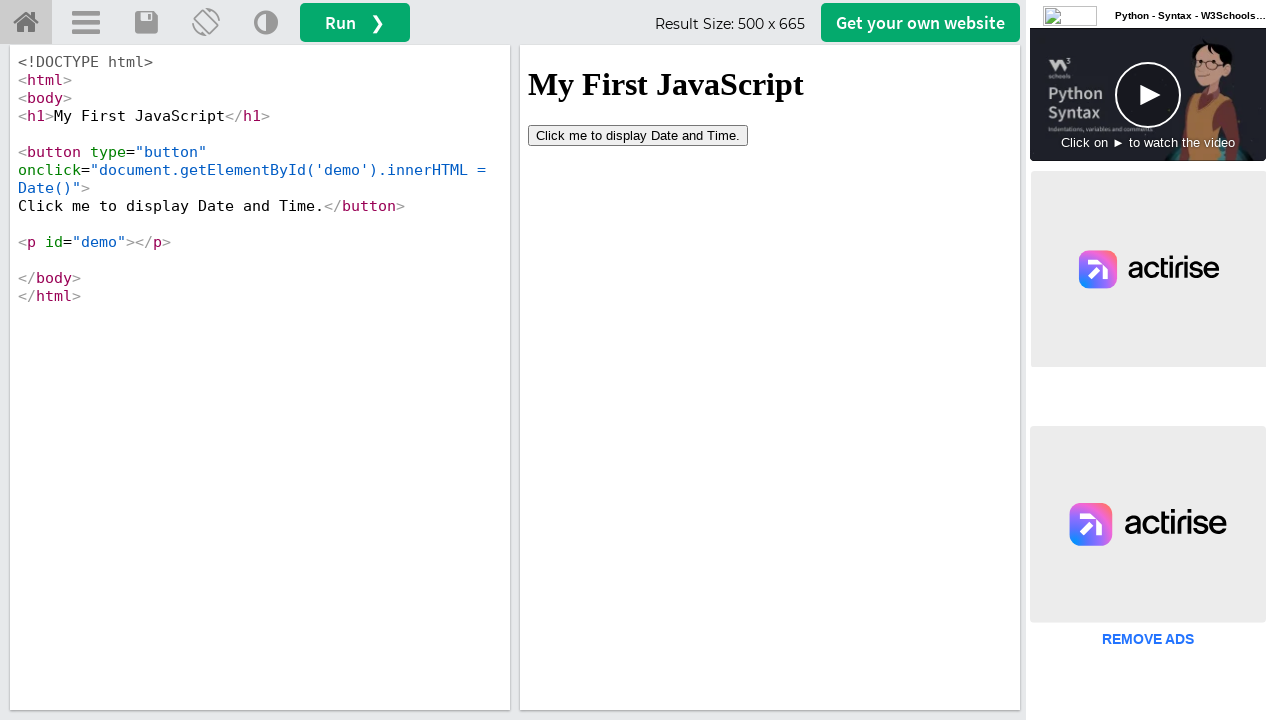

Clicked 'Click me to display Date and Time.' button inside iframe at (638, 135) on #iframeResult >> internal:control=enter-frame >> xpath=//button[contains(text(),
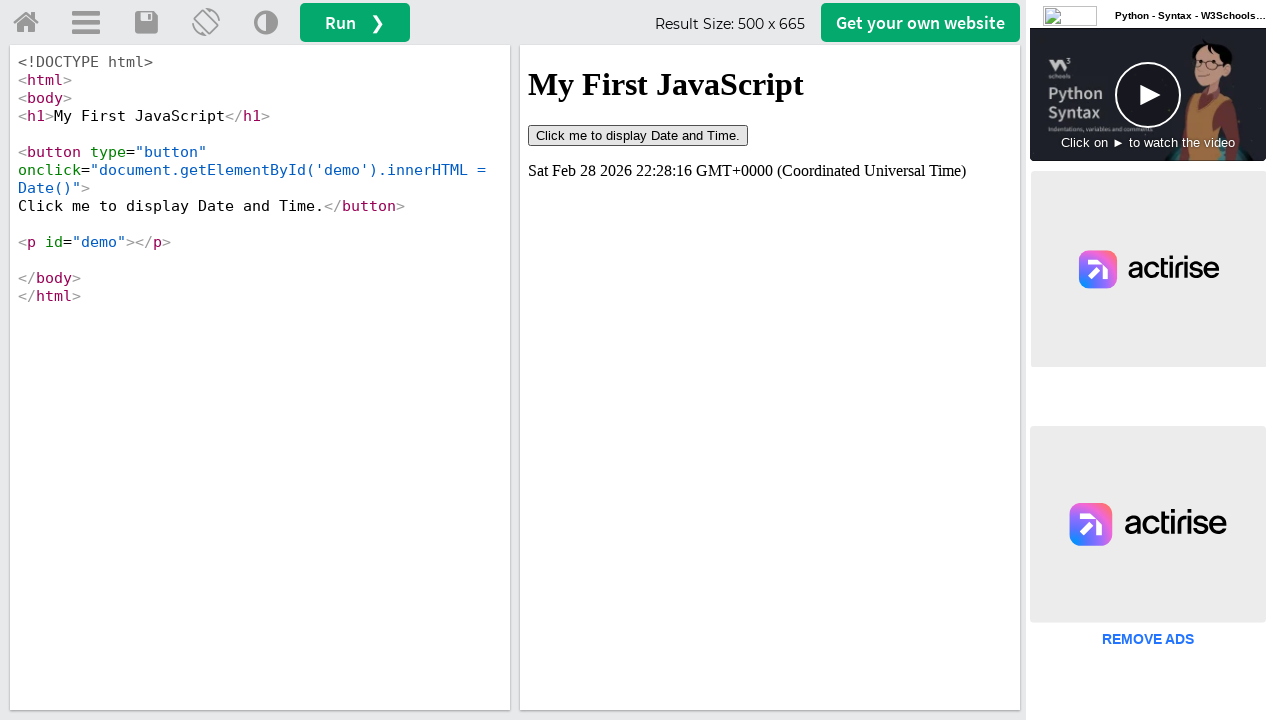

Clicked home link in main frame at (26, 23) on a#tryhome
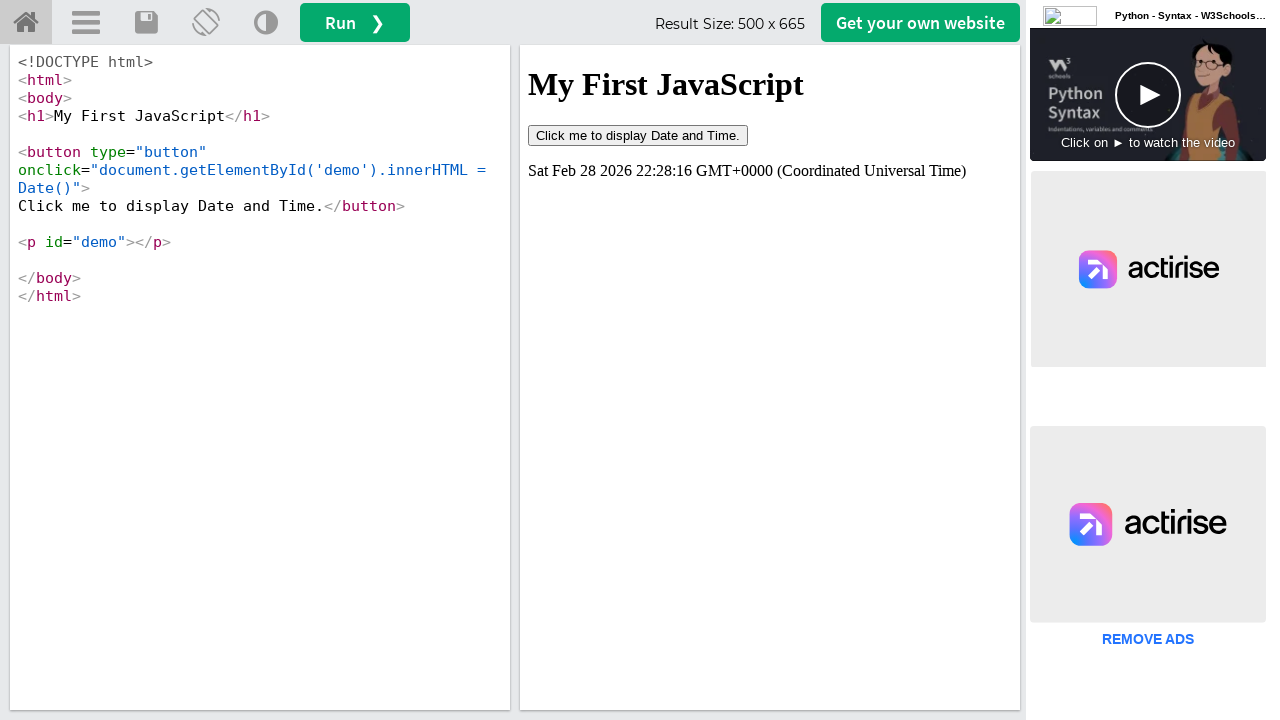

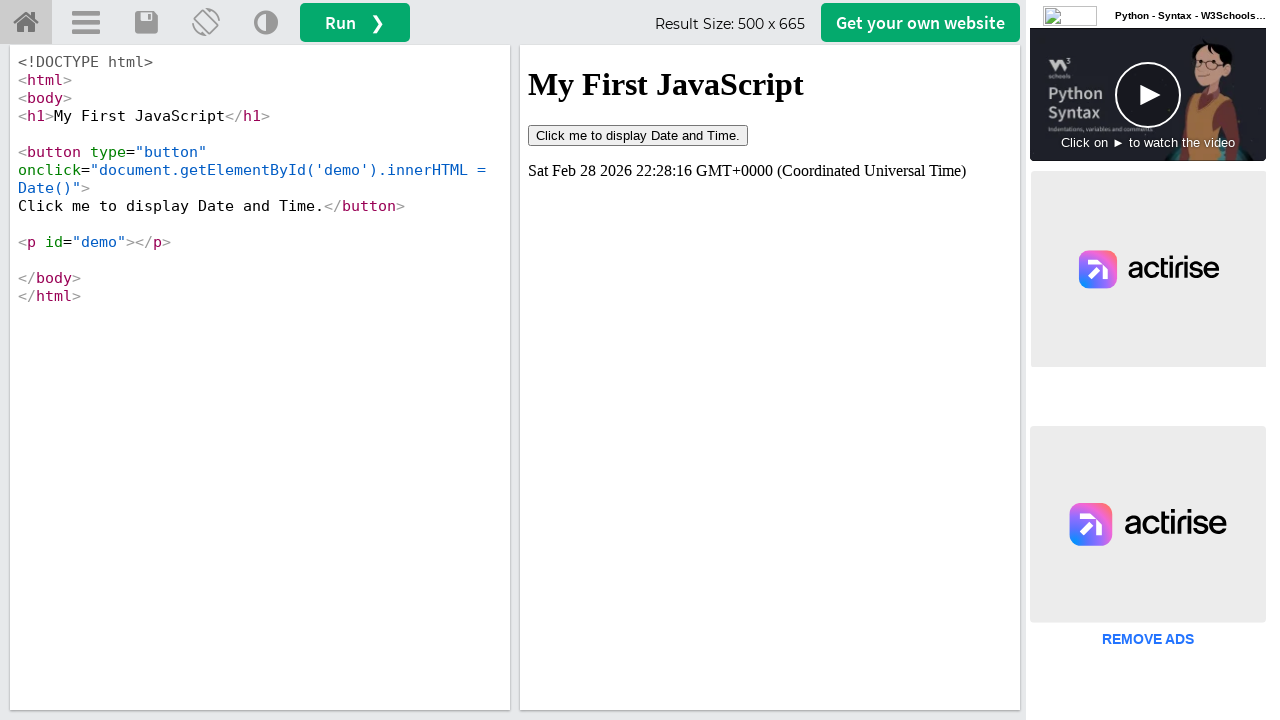